Tests JavaScript alert popup handling by clicking a button that triggers an alert and then accepting the alert dialog

Starting URL: http://echoecho.com/javascript4.htm

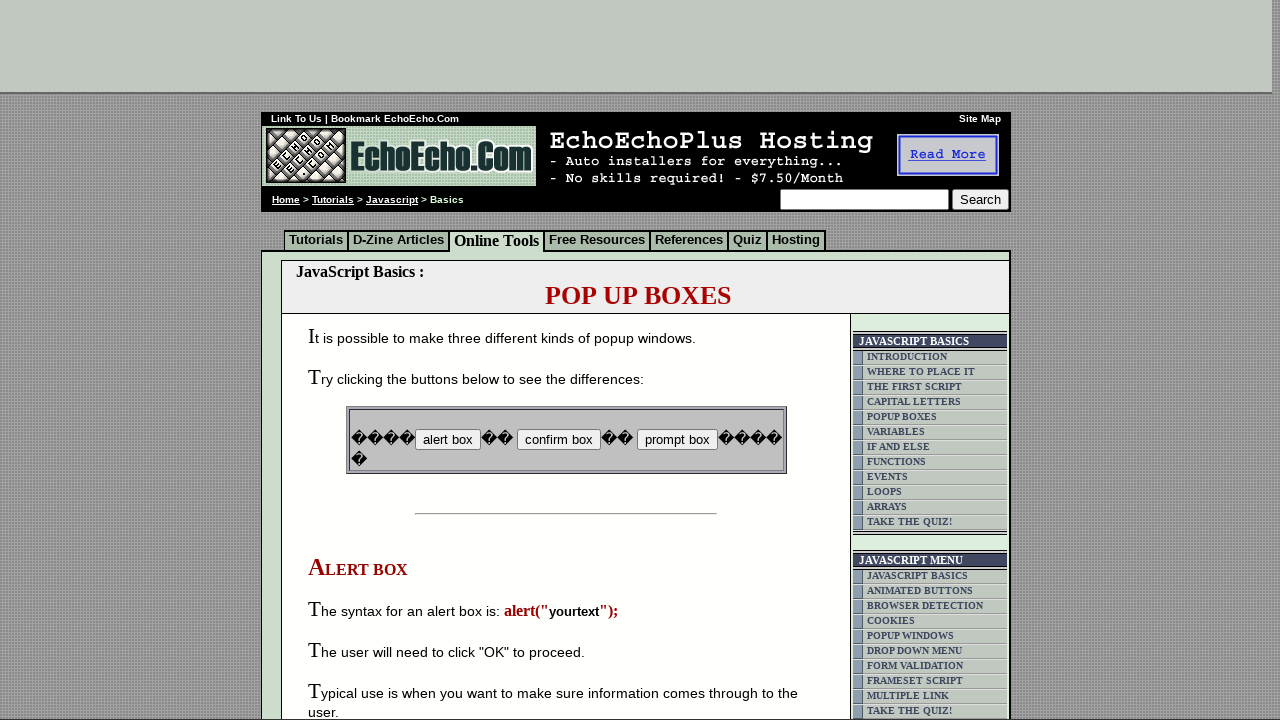

Clicked the alert button at (448, 440) on input[name='B1']
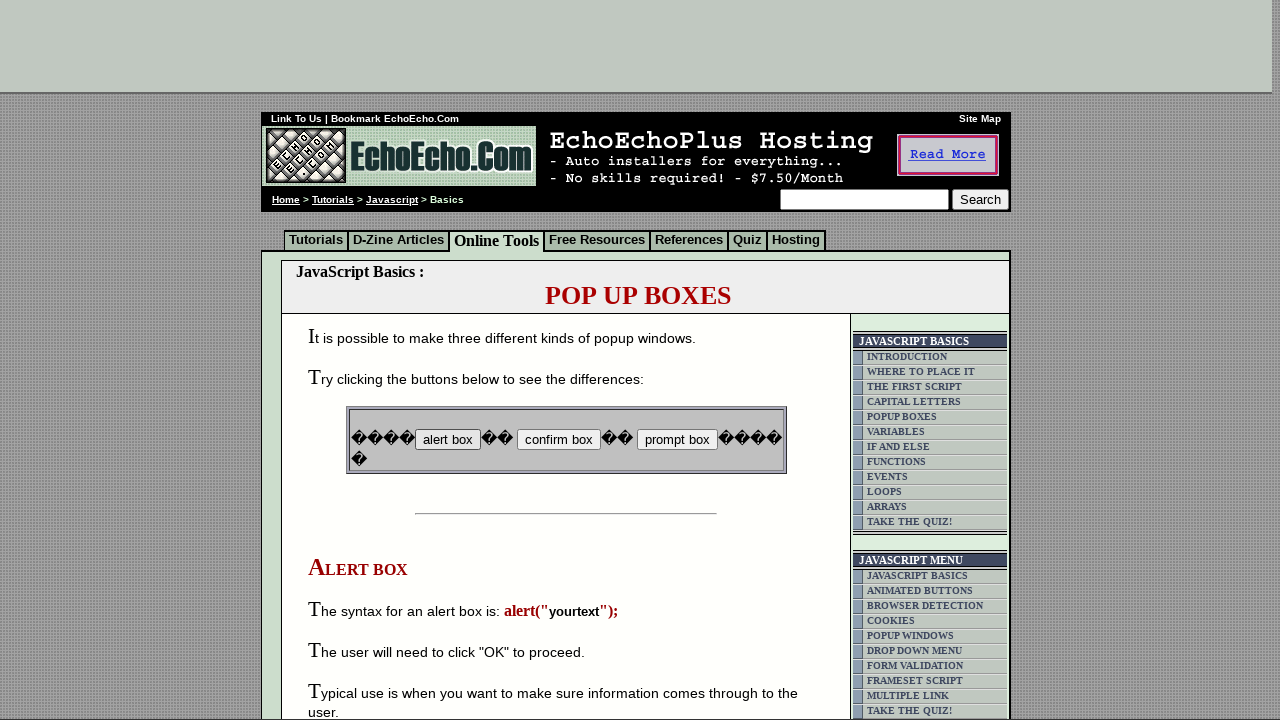

Set up dialog handler to accept alert
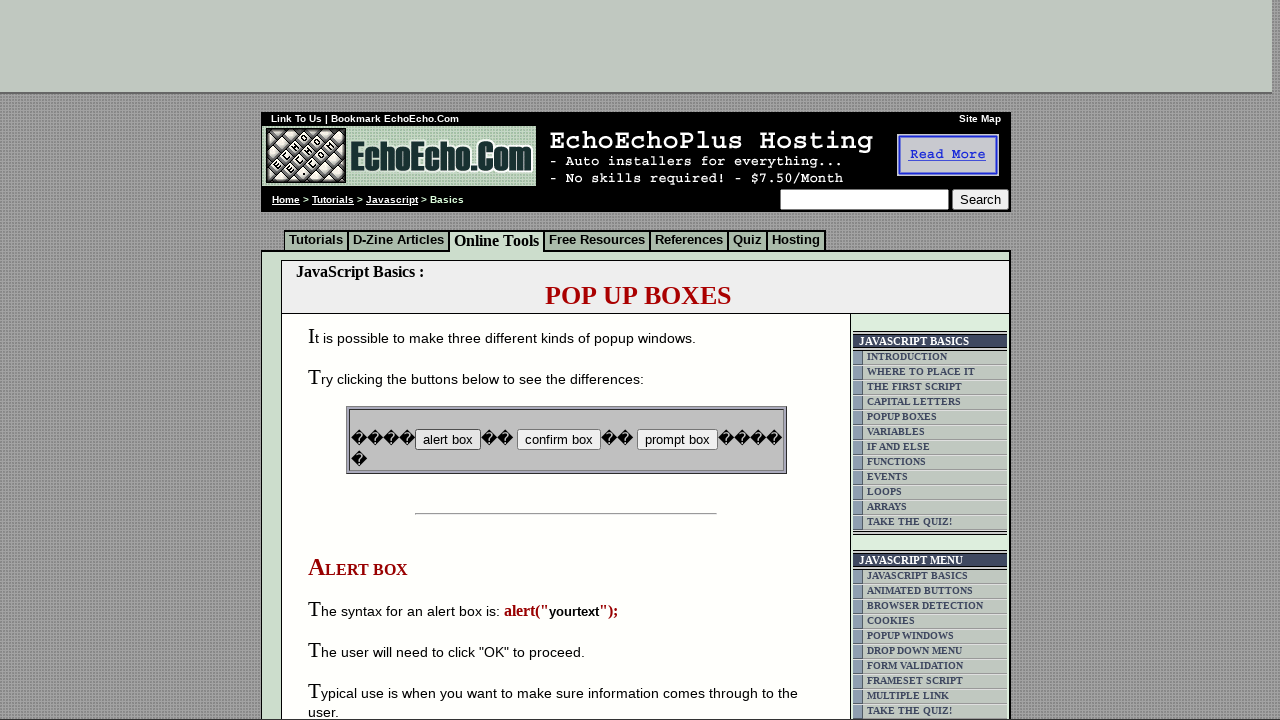

Waited 1000ms for UI updates after accepting alert
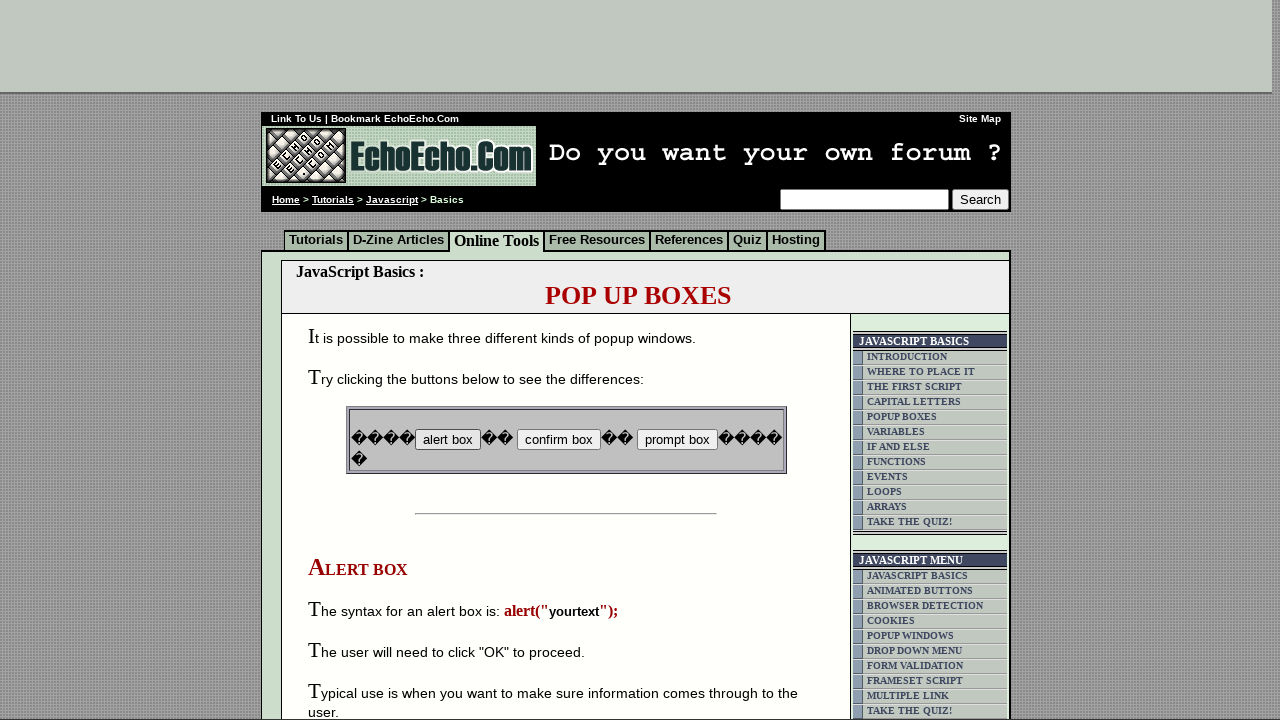

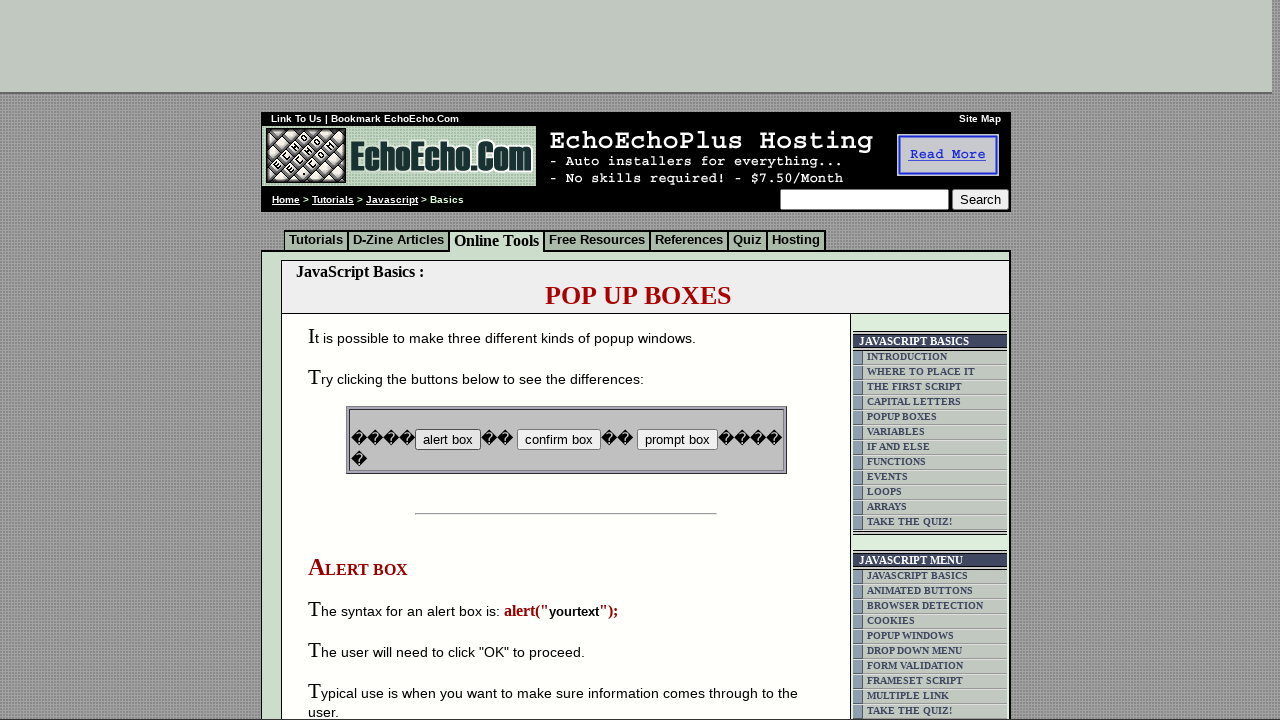